Navigates to Demo Tables page and verifies that EMPLOYEE BASIC INFORMATION table has exactly 4 columns

Starting URL: http://automationbykrishna.com/#

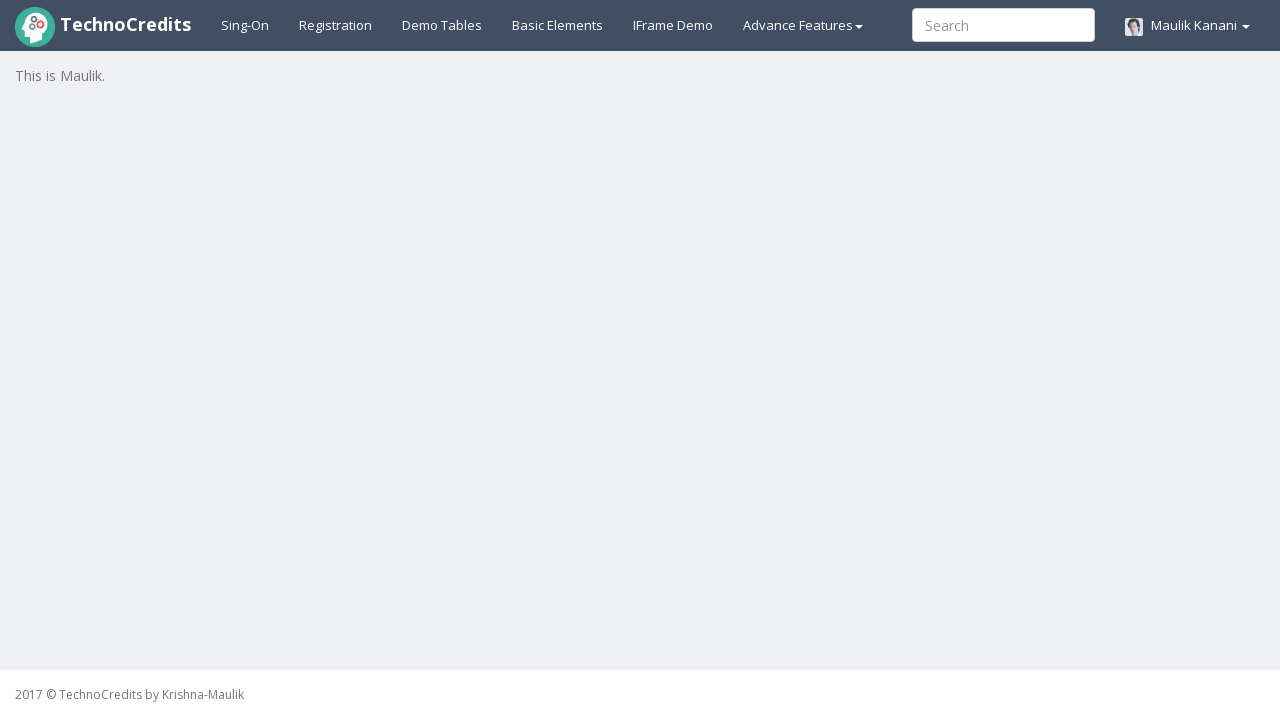

Clicked on Demo Tables link at (442, 25) on text=Demo Tables
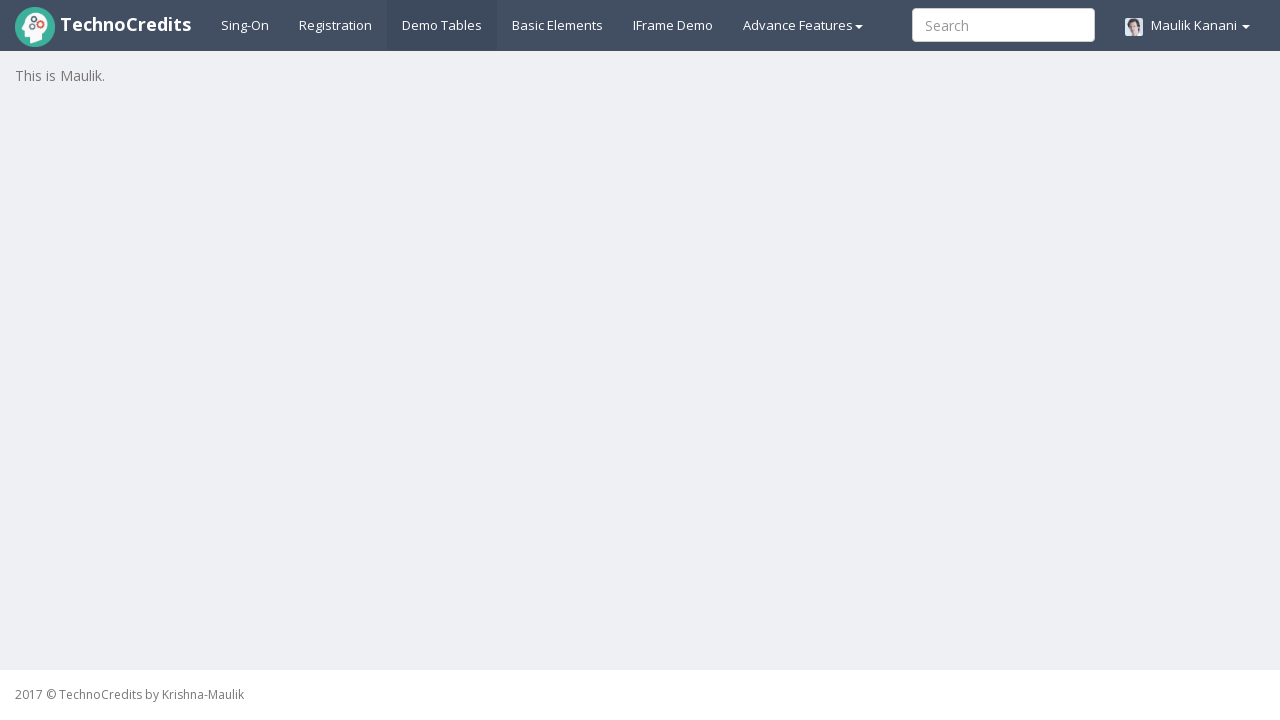

EMPLOYEE BASIC INFORMATION table loaded
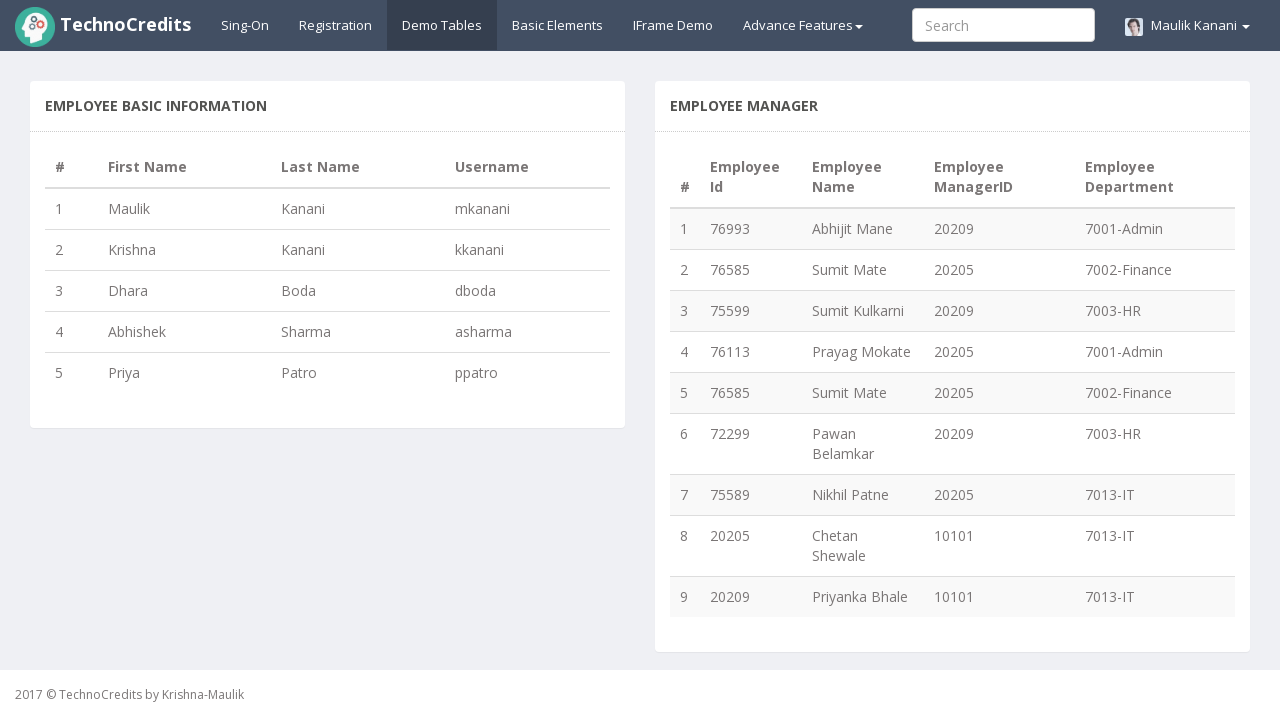

Retrieved all column headers from table - found 4 columns
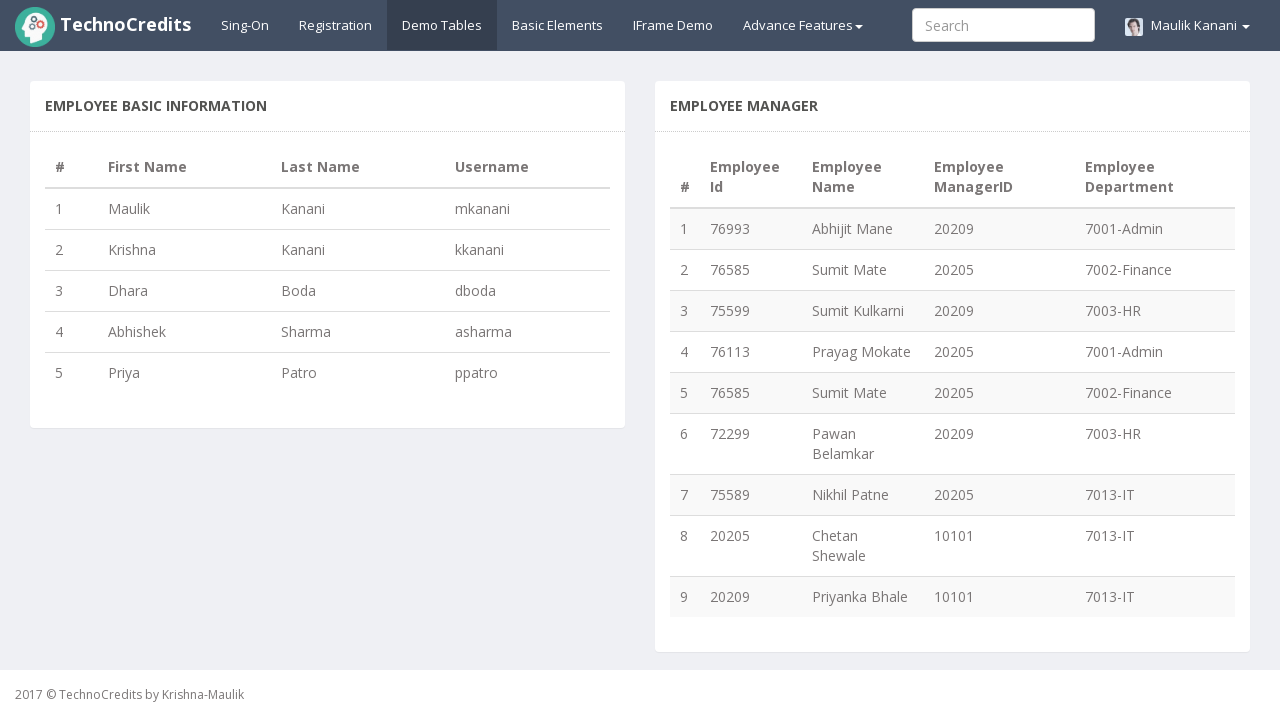

Verified that EMPLOYEE BASIC INFORMATION table has exactly 4 columns
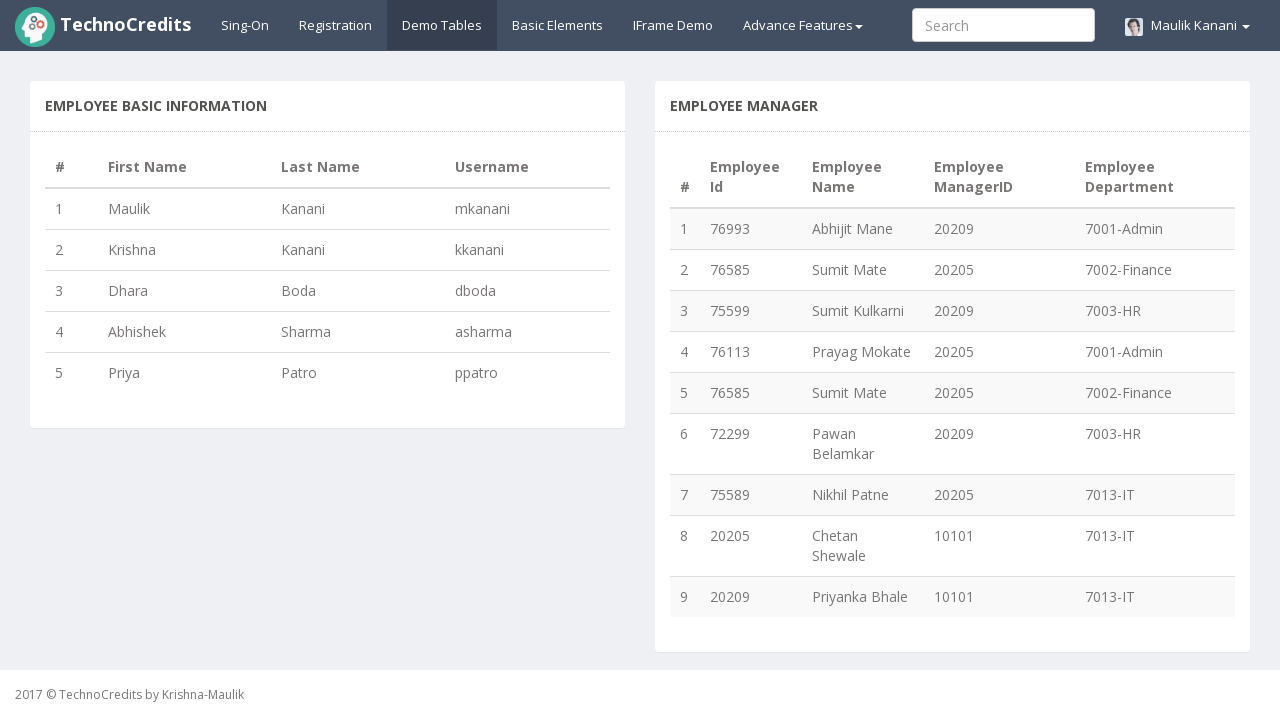

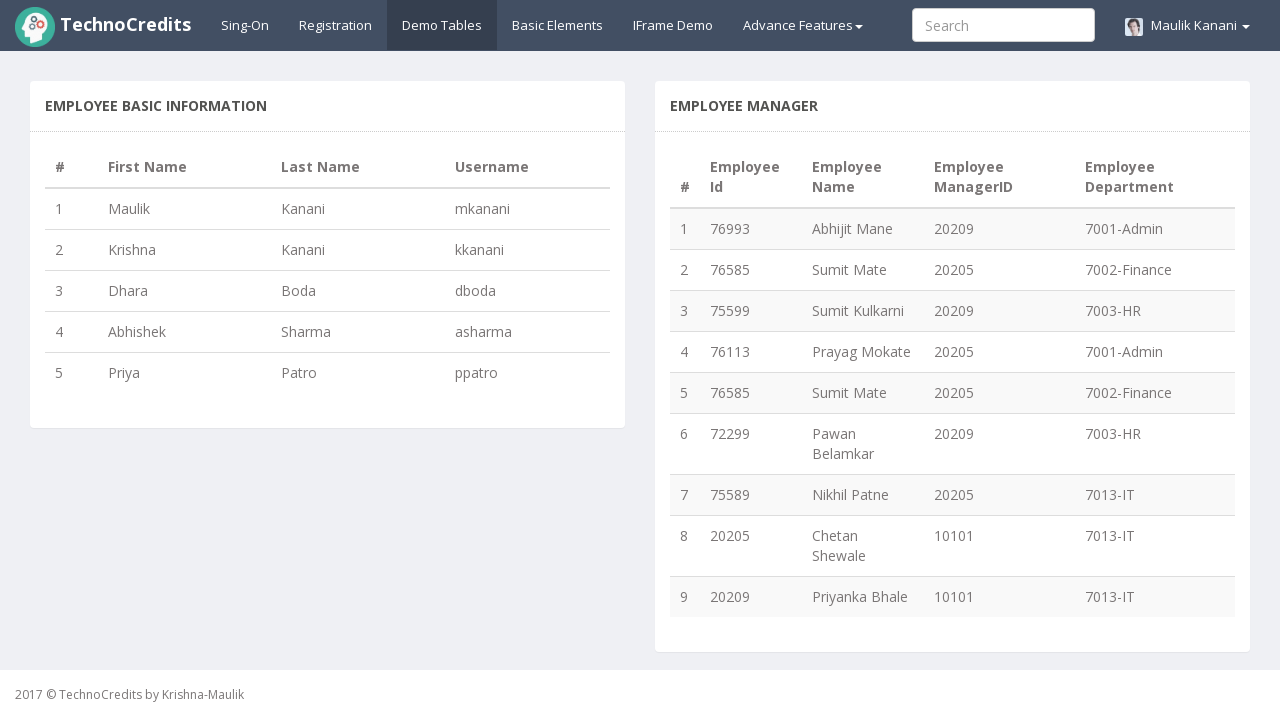